Tests Apple Music search functionality by entering a song query and submitting the search

Starting URL: https://music.apple.com/tr/search

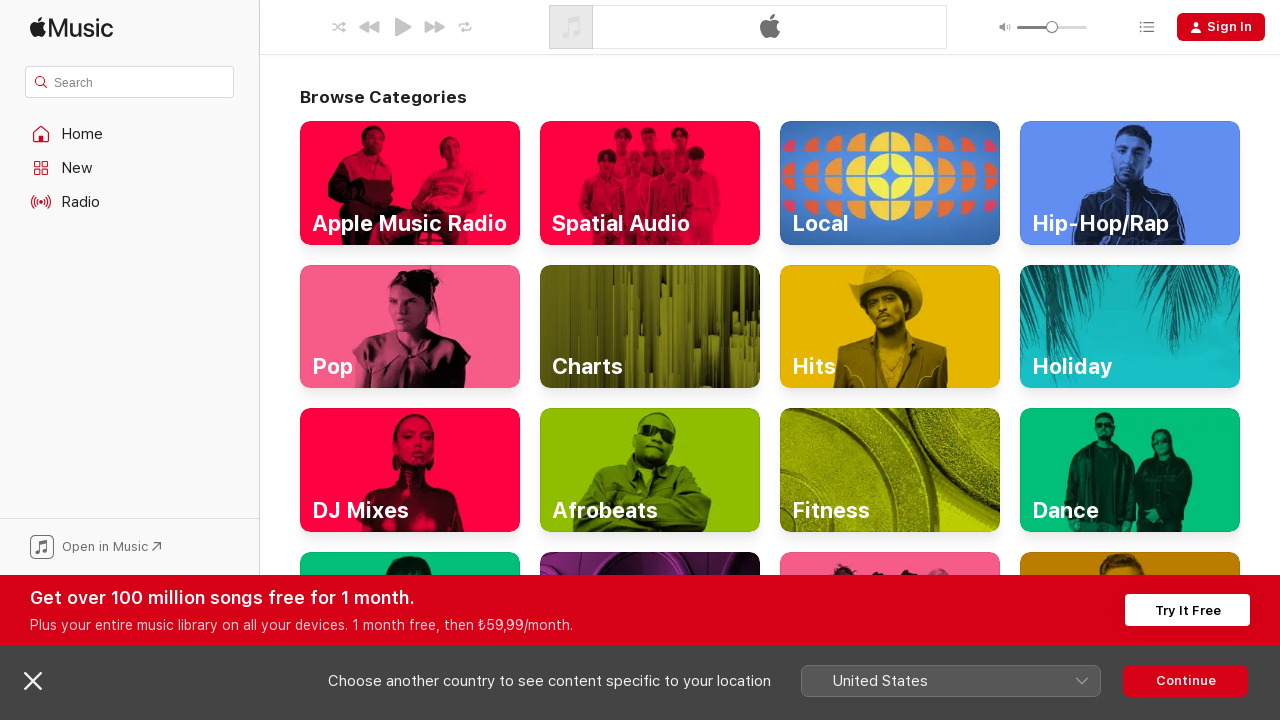

Filled search bar with song query 'mor ve ötesi bir derdim var' on input.search-input__text-field
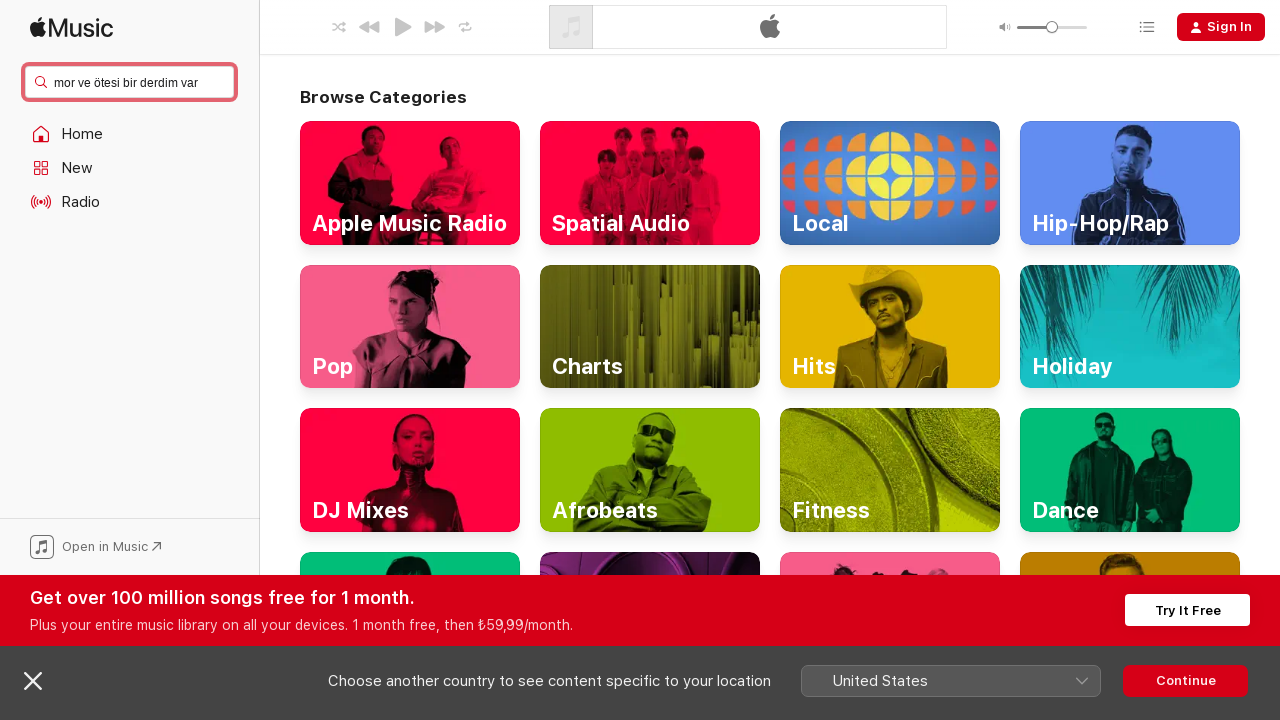

Pressed Enter to submit search query on input.search-input__text-field
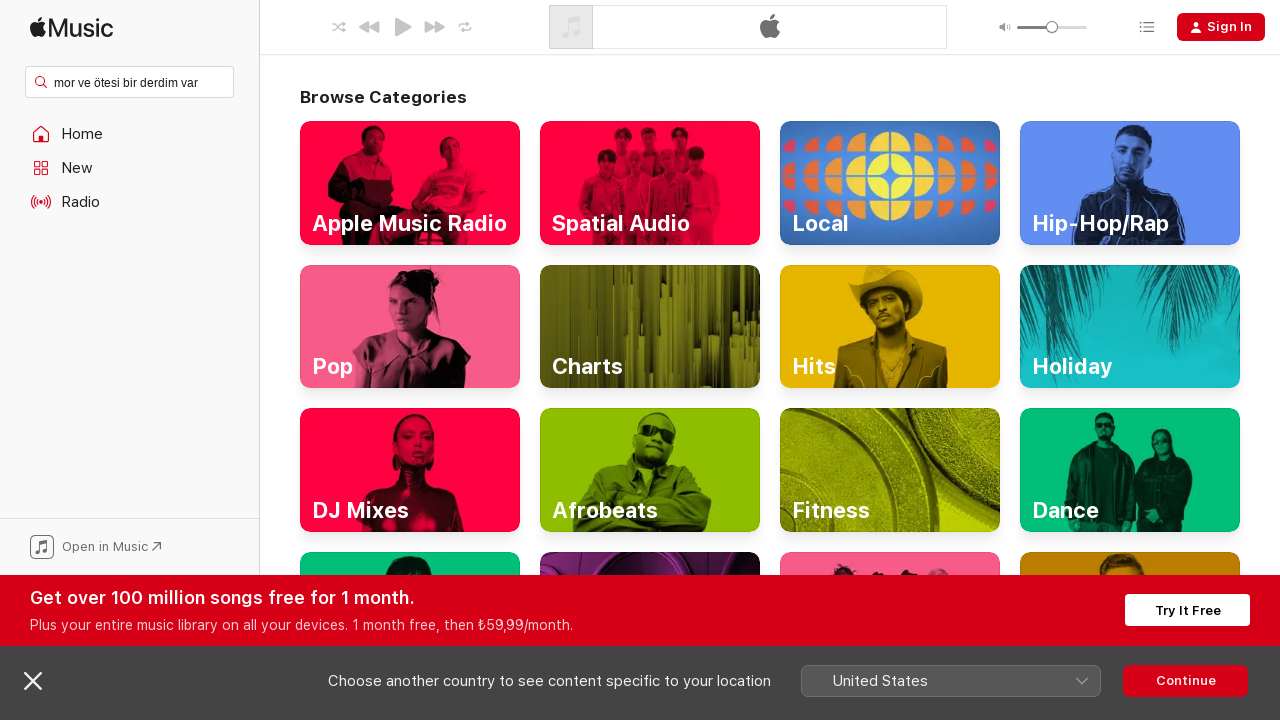

Search results loaded (networkidle)
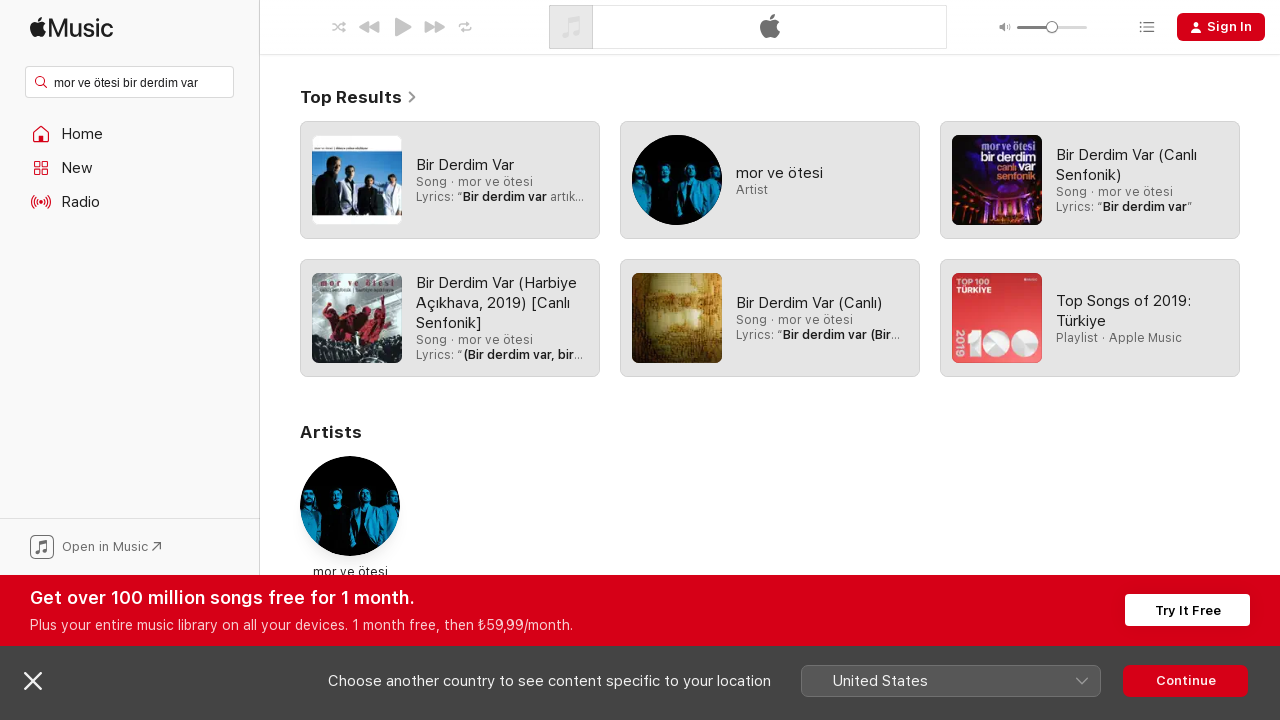

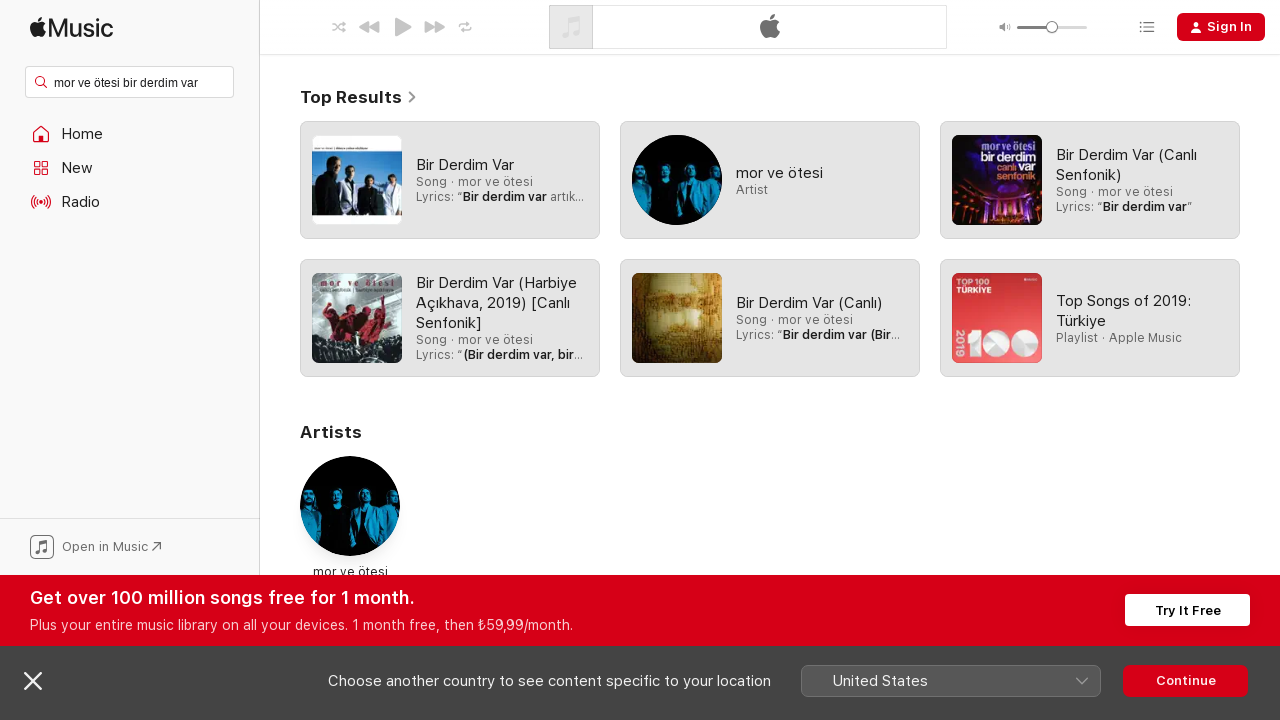